Tests autocomplete functionality by typing a character in an input field and waiting for autocomplete suggestions to appear

Starting URL: http://seleniumpractise.blogspot.com/2016/08/how-to-handle-autocomplete-feature-in.html

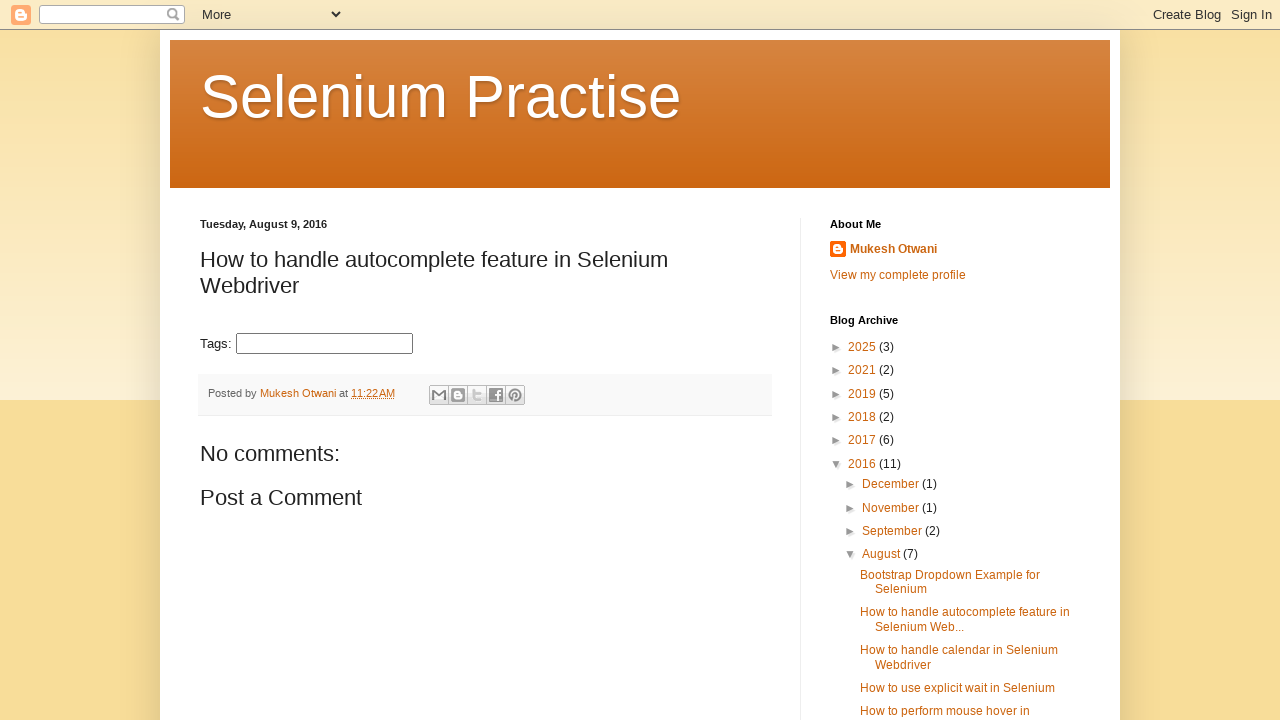

Typed 's' character in autocomplete input field on #tags
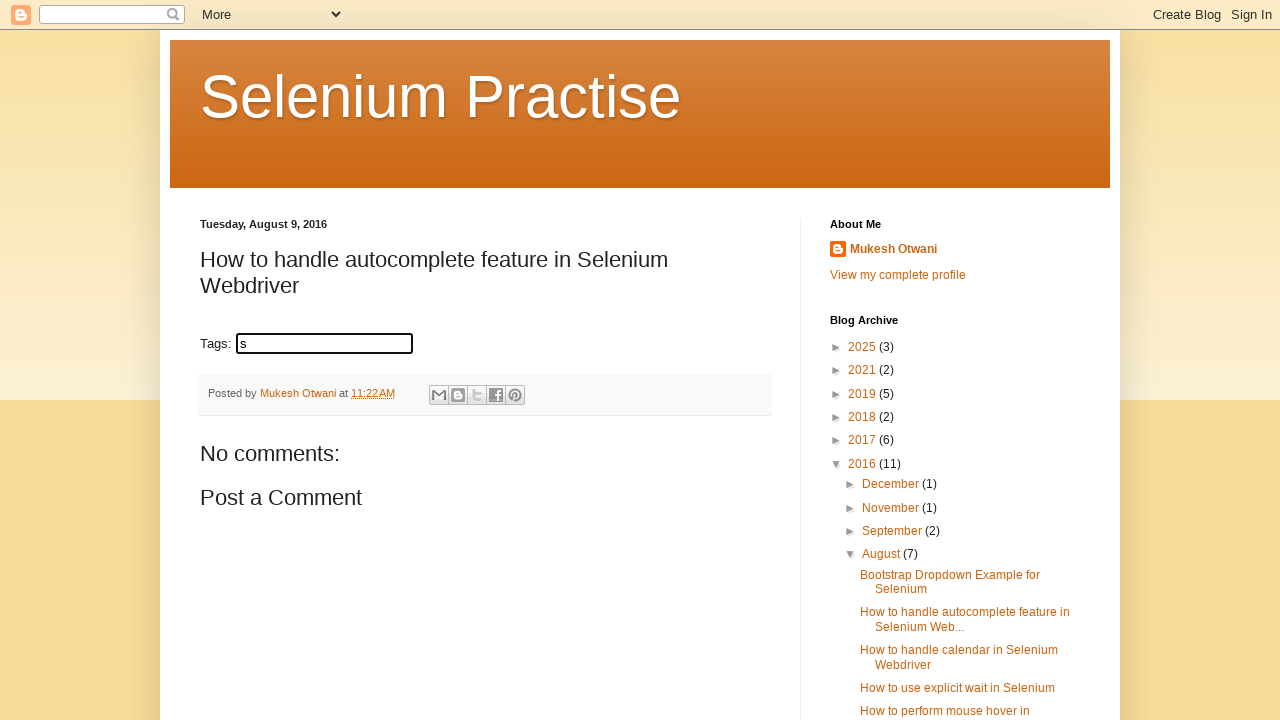

Autocomplete suggestions appeared
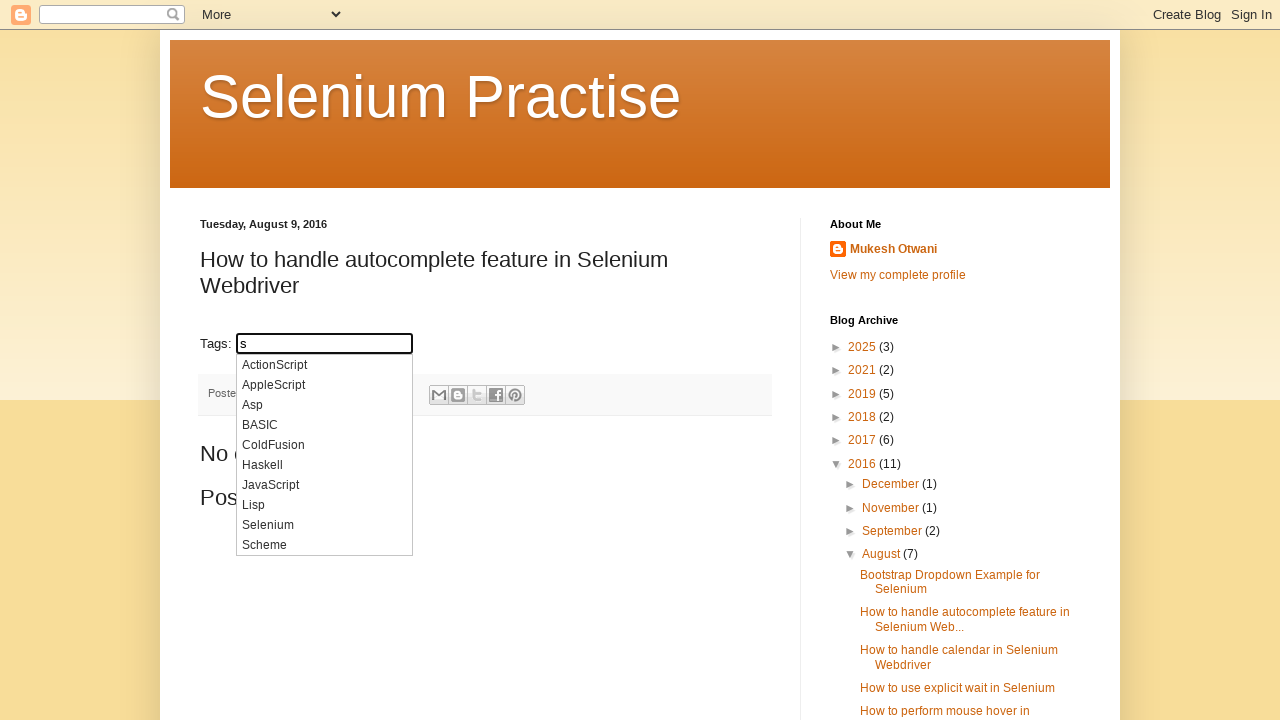

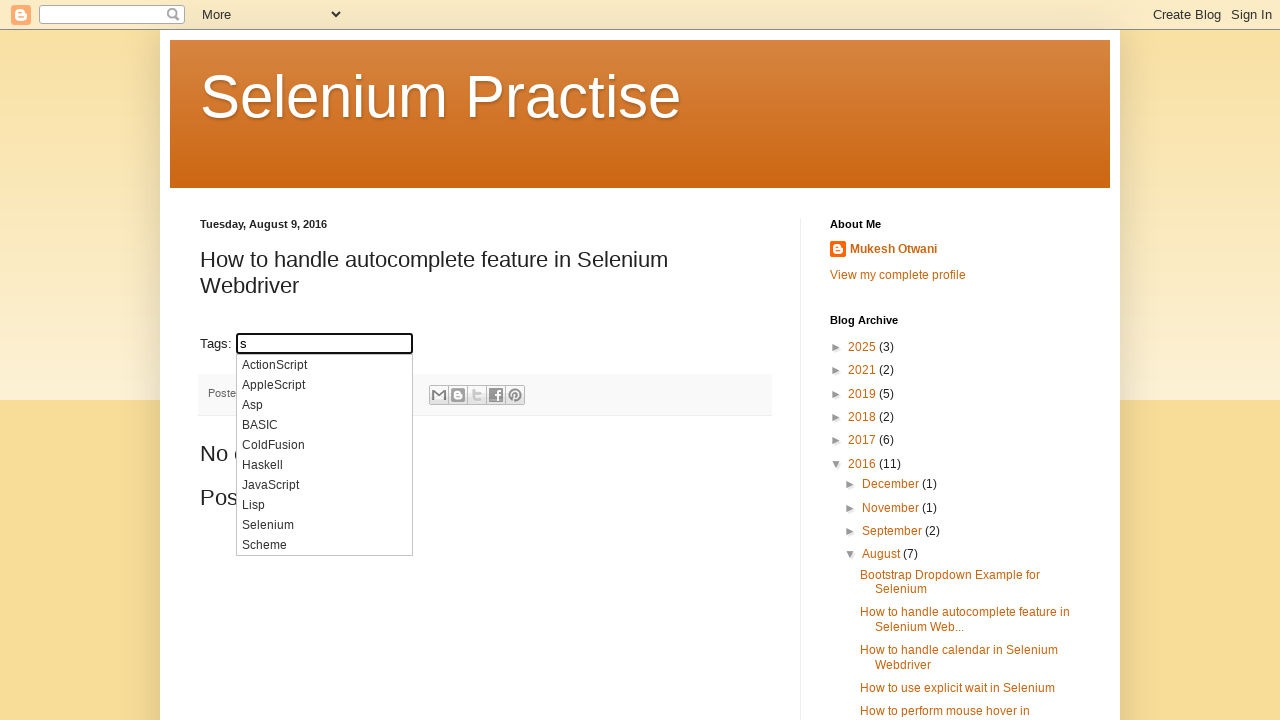